Tests clearing text from an input field and verifying it becomes empty

Starting URL: https://letcode.in/edit

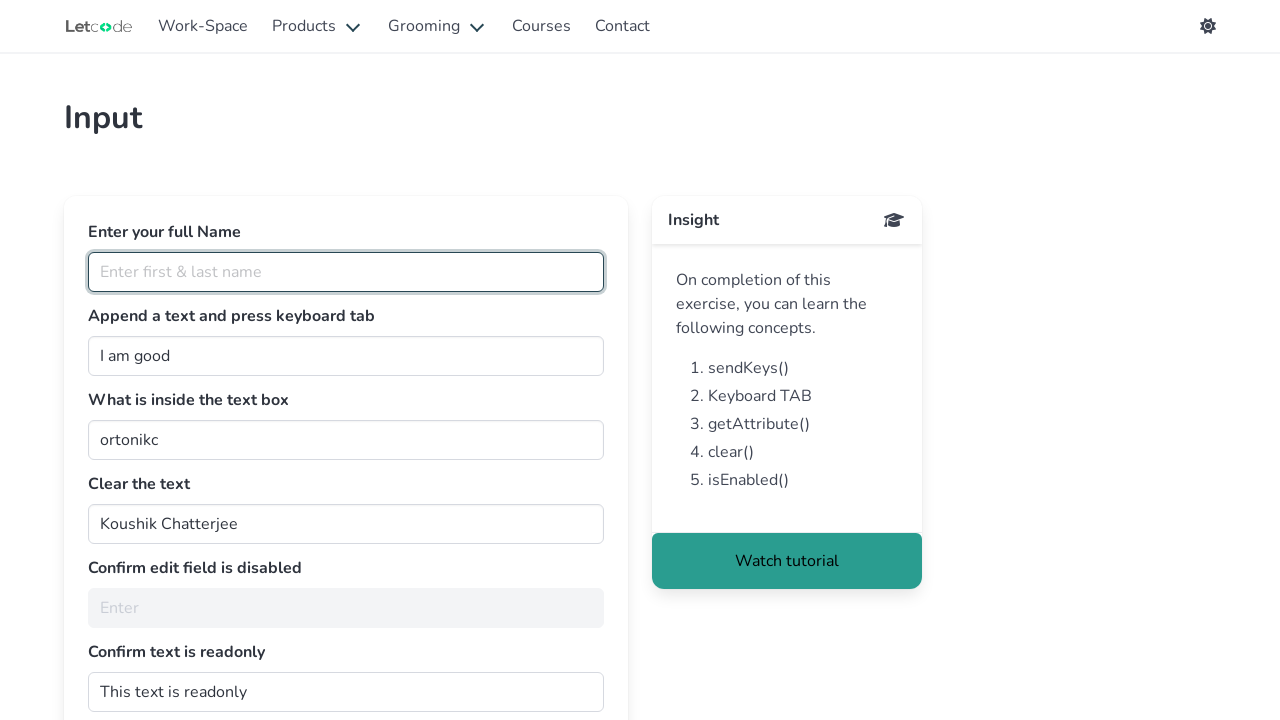

Waited for clearable input field to load
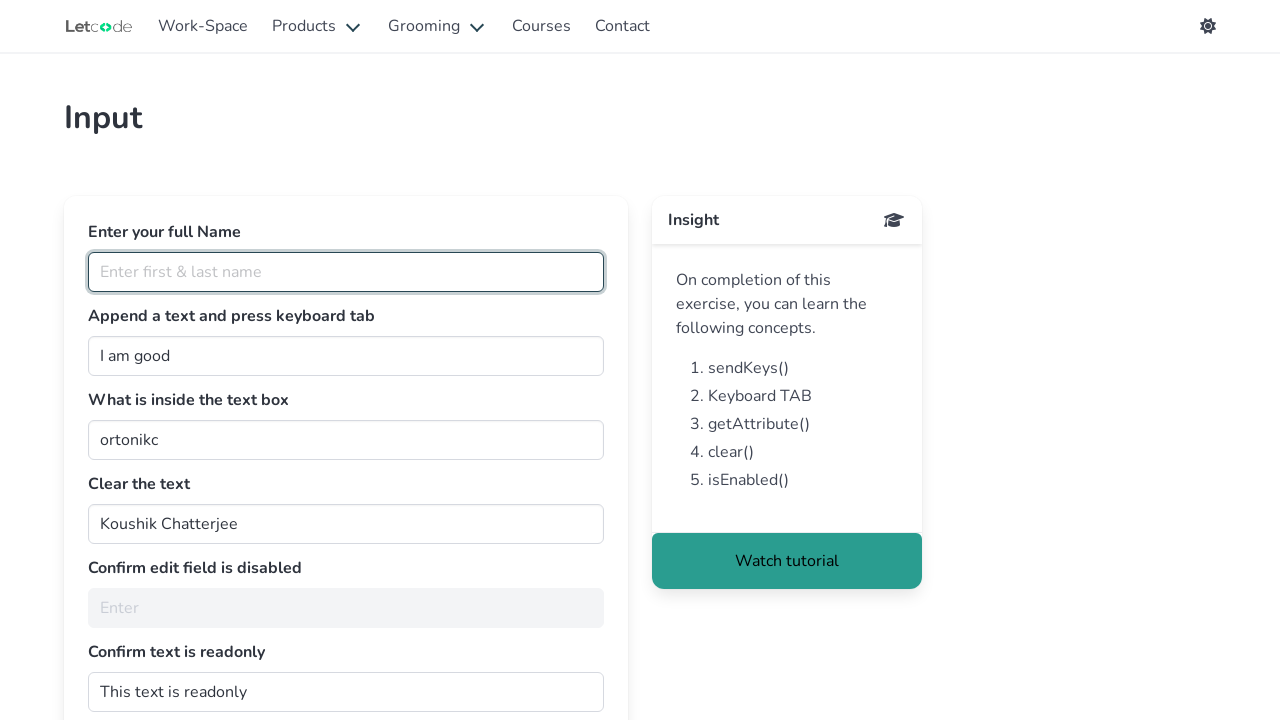

Cleared text from the input field on #clearMe
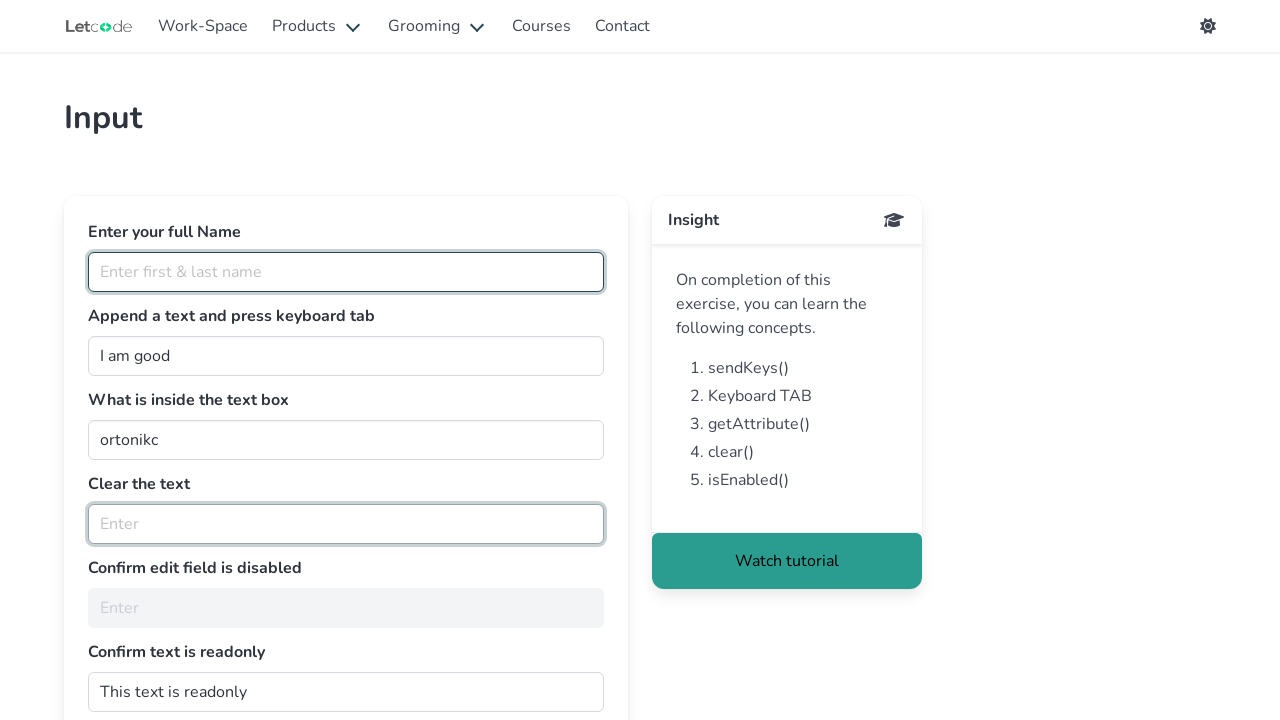

Verified input field is empty
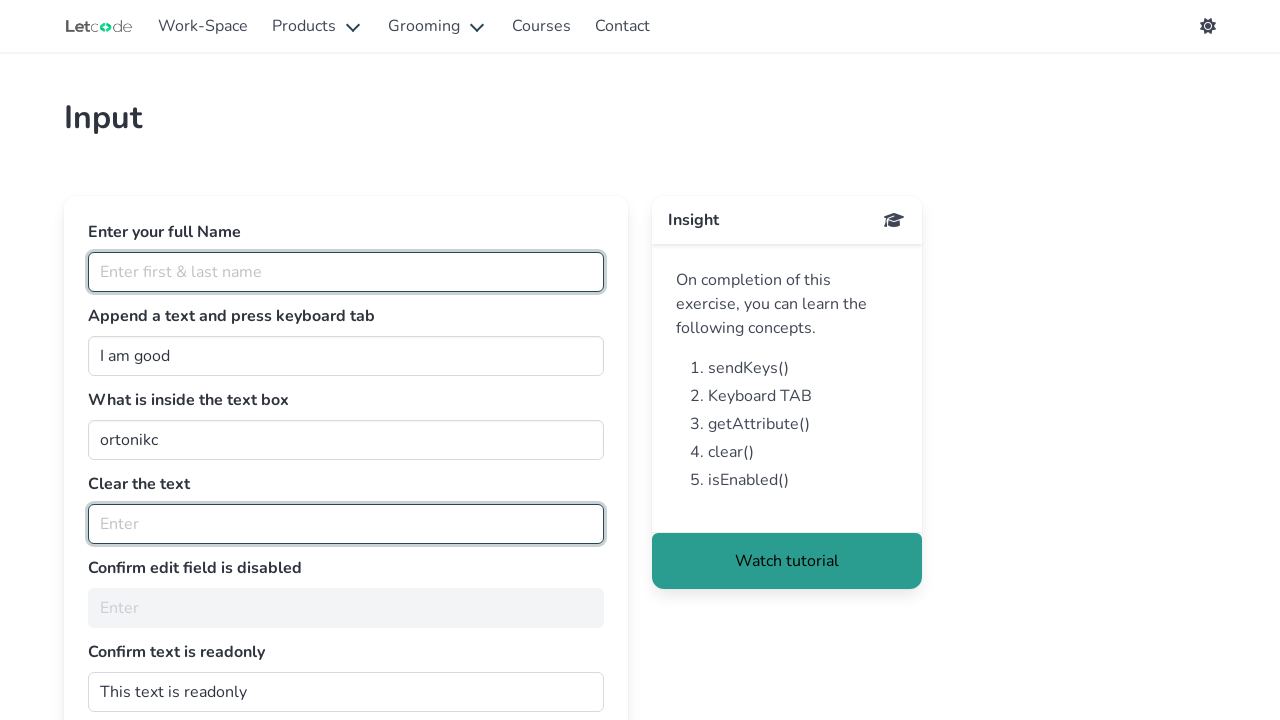

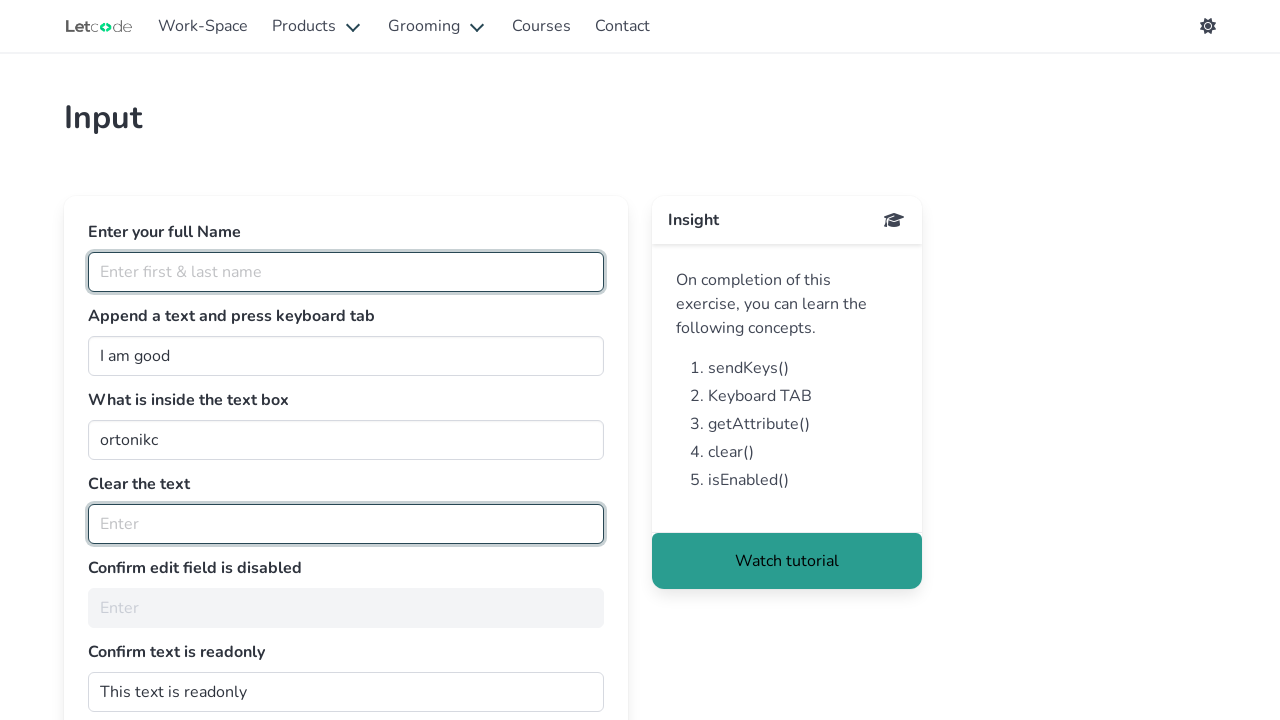